Tests static dropdown selection functionality by selecting options using different methods (by index, by visible text, and by value)

Starting URL: https://rahulshettyacademy.com/dropdownsPractise/

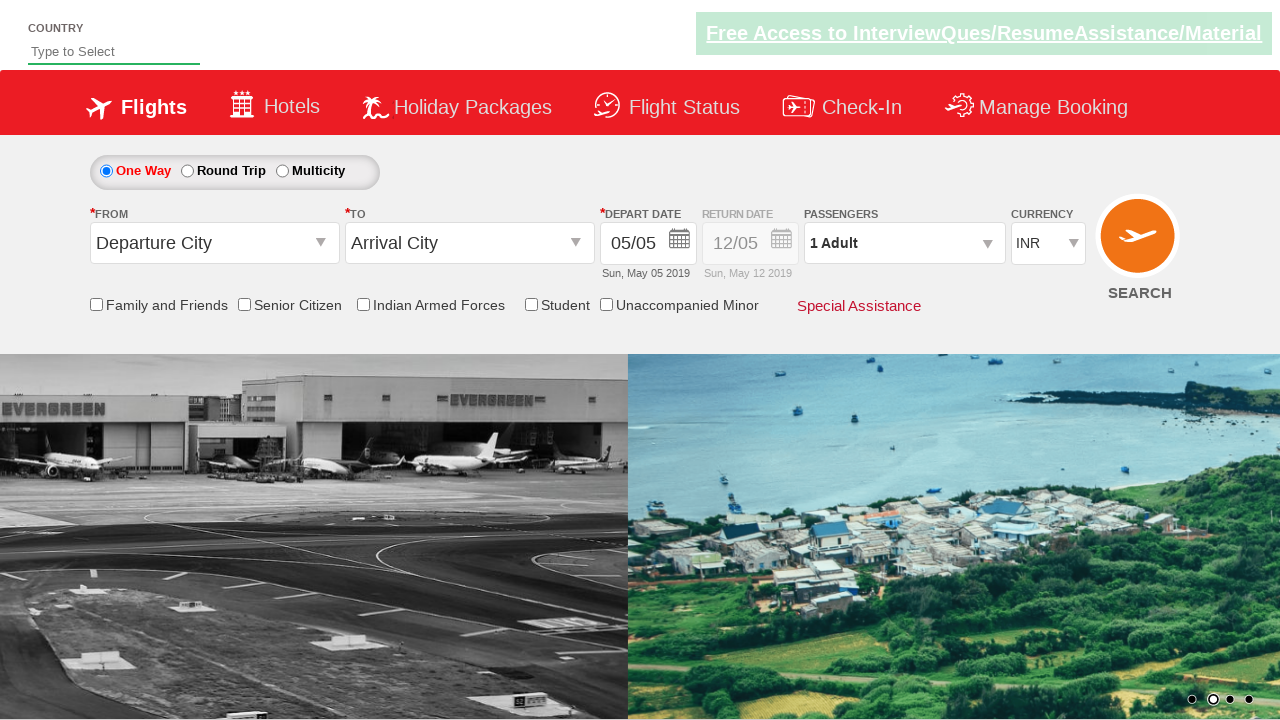

Selected 4th option in currency dropdown by index on #ctl00_mainContent_DropDownListCurrency
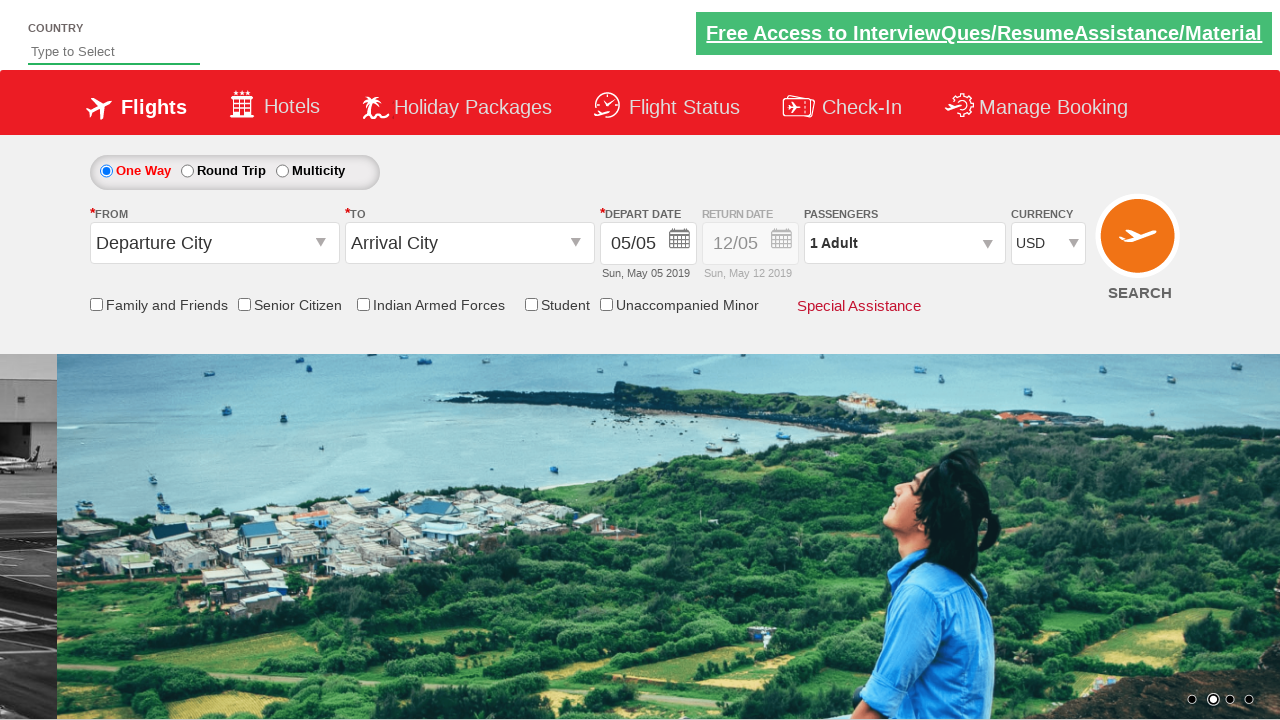

Retrieved selected option value from dropdown
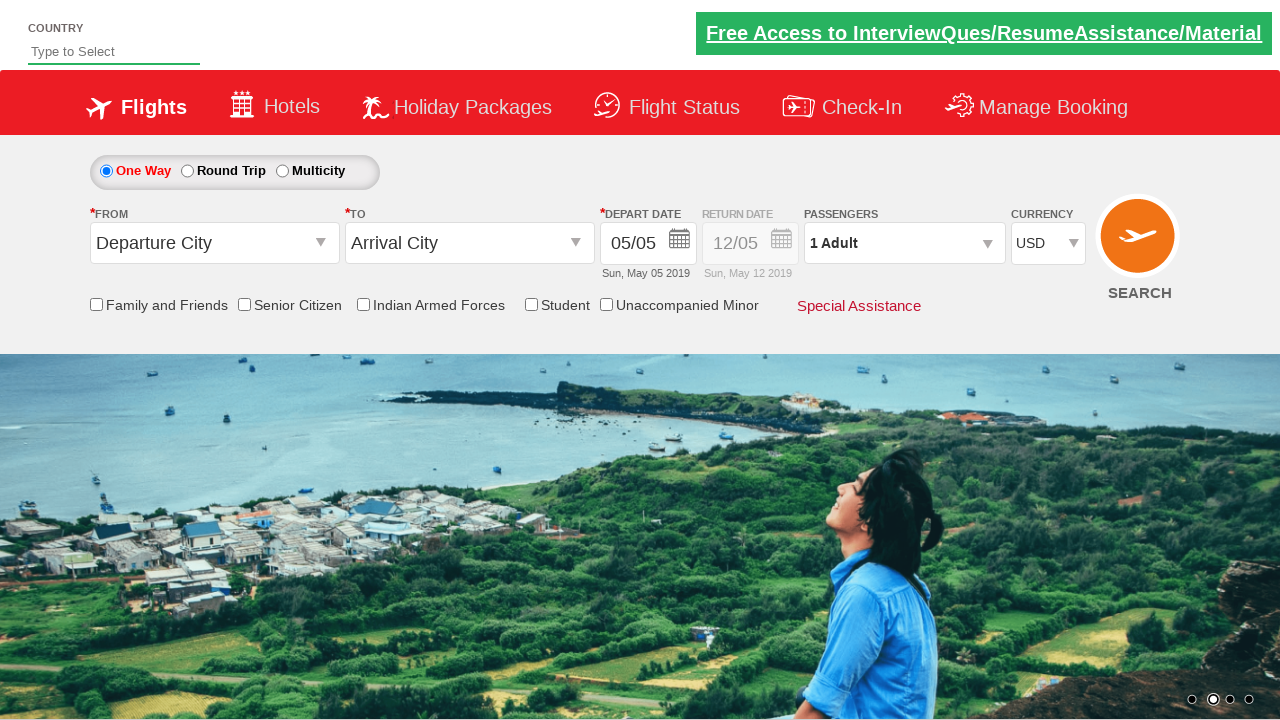

Printed selected option text content
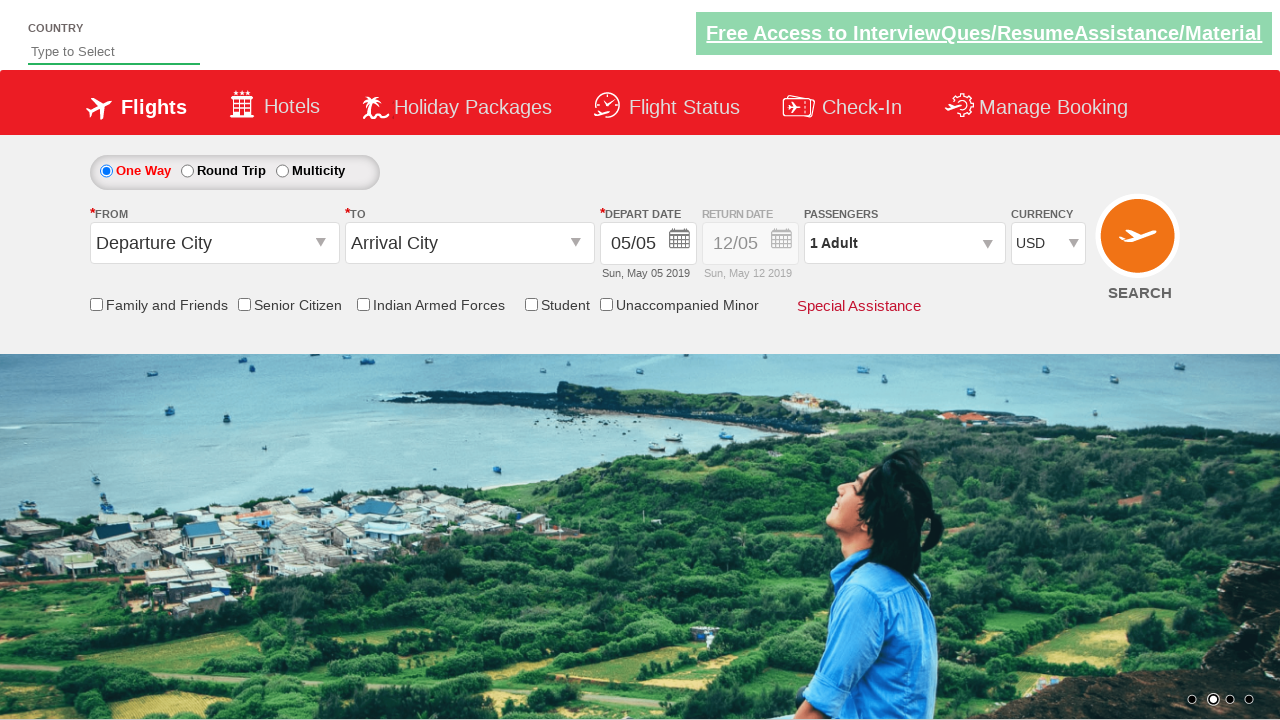

Selected AED option in currency dropdown by visible text on #ctl00_mainContent_DropDownListCurrency
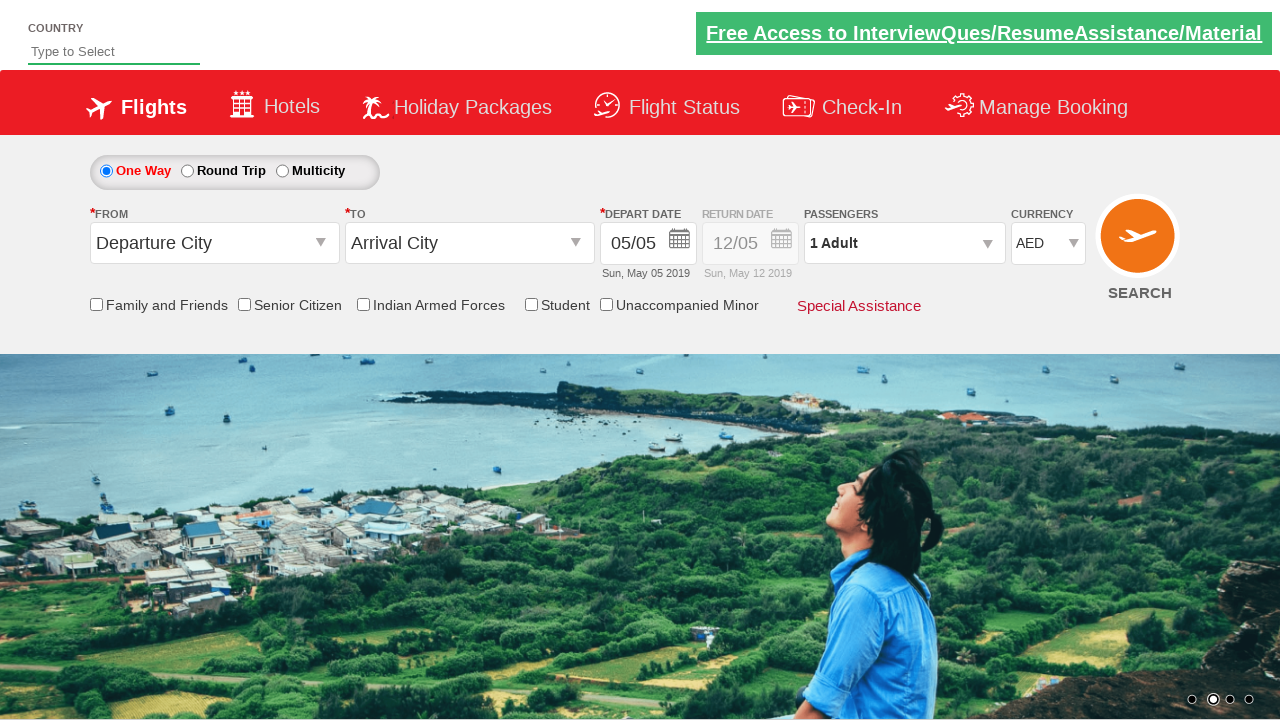

Retrieved selected option value from dropdown
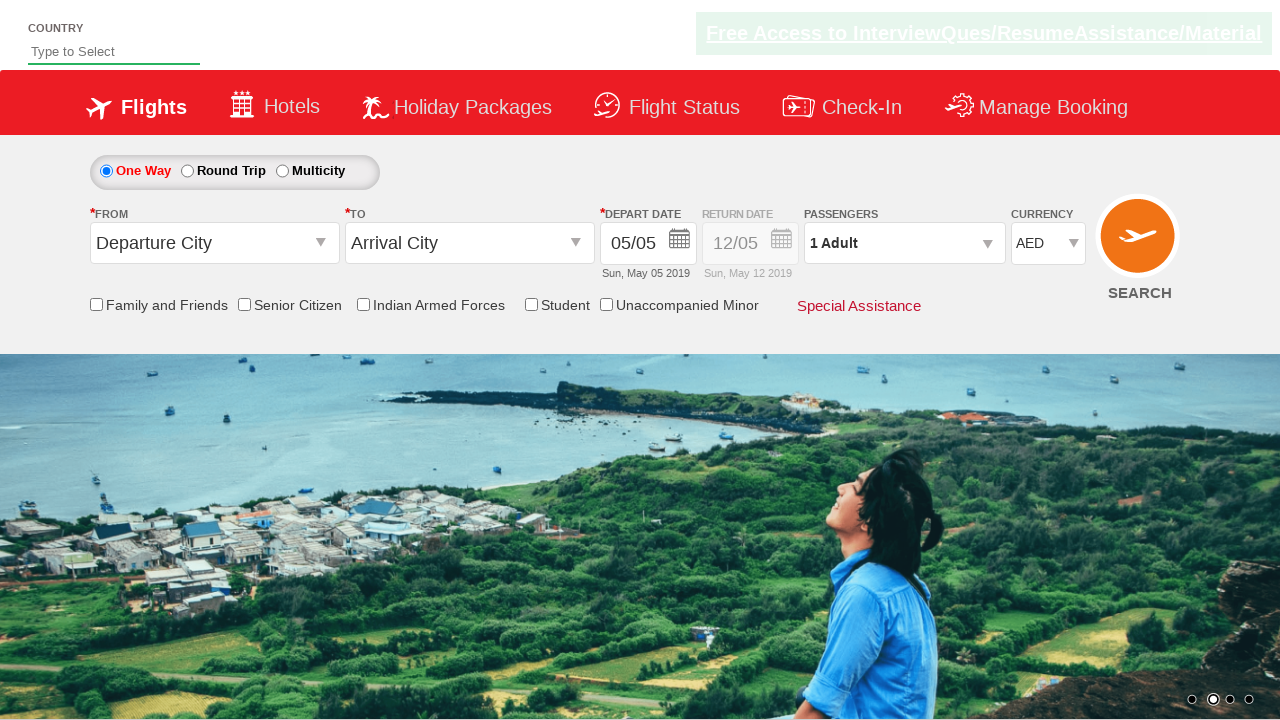

Printed selected option text content
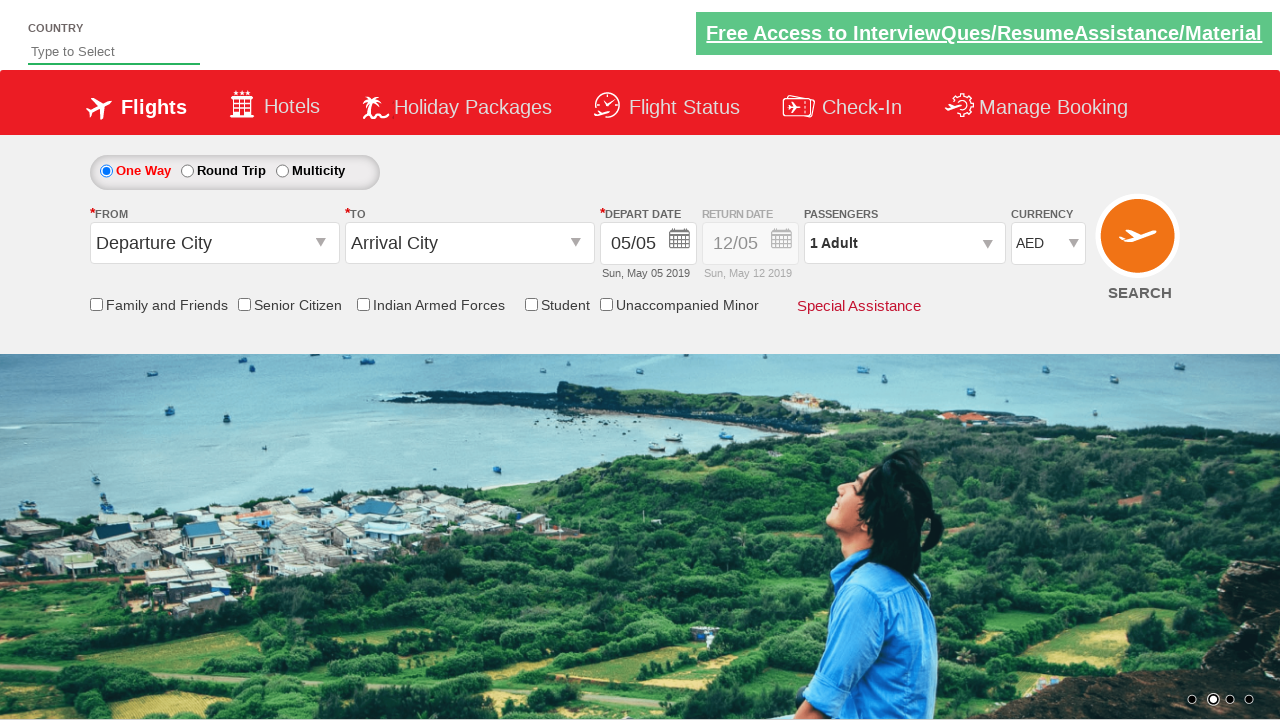

Selected INR option in currency dropdown by value on #ctl00_mainContent_DropDownListCurrency
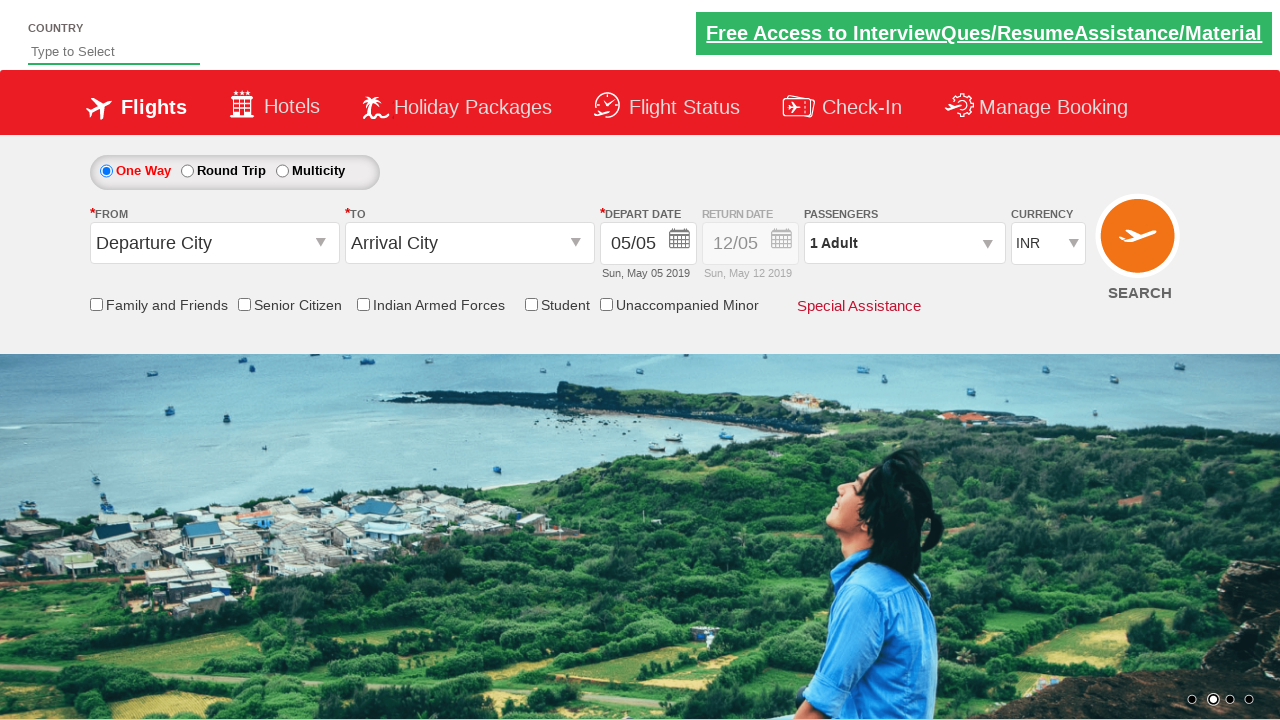

Retrieved selected option value from dropdown
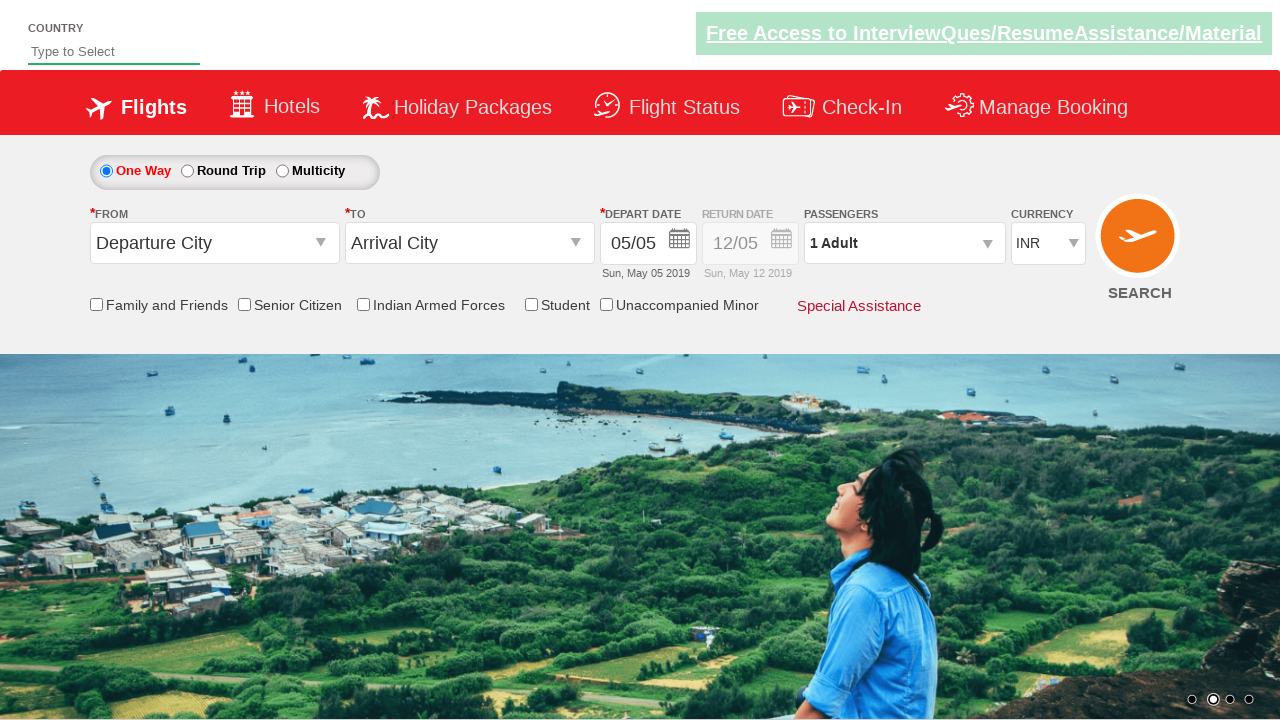

Printed selected option text content
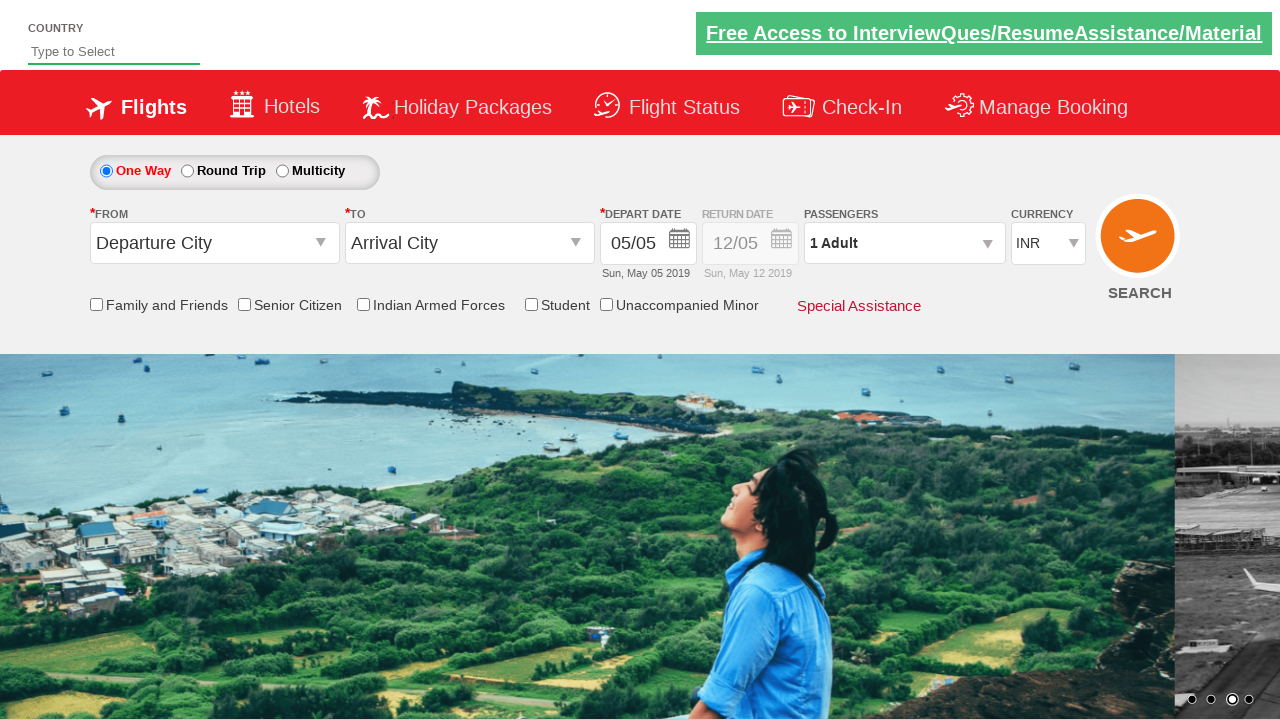

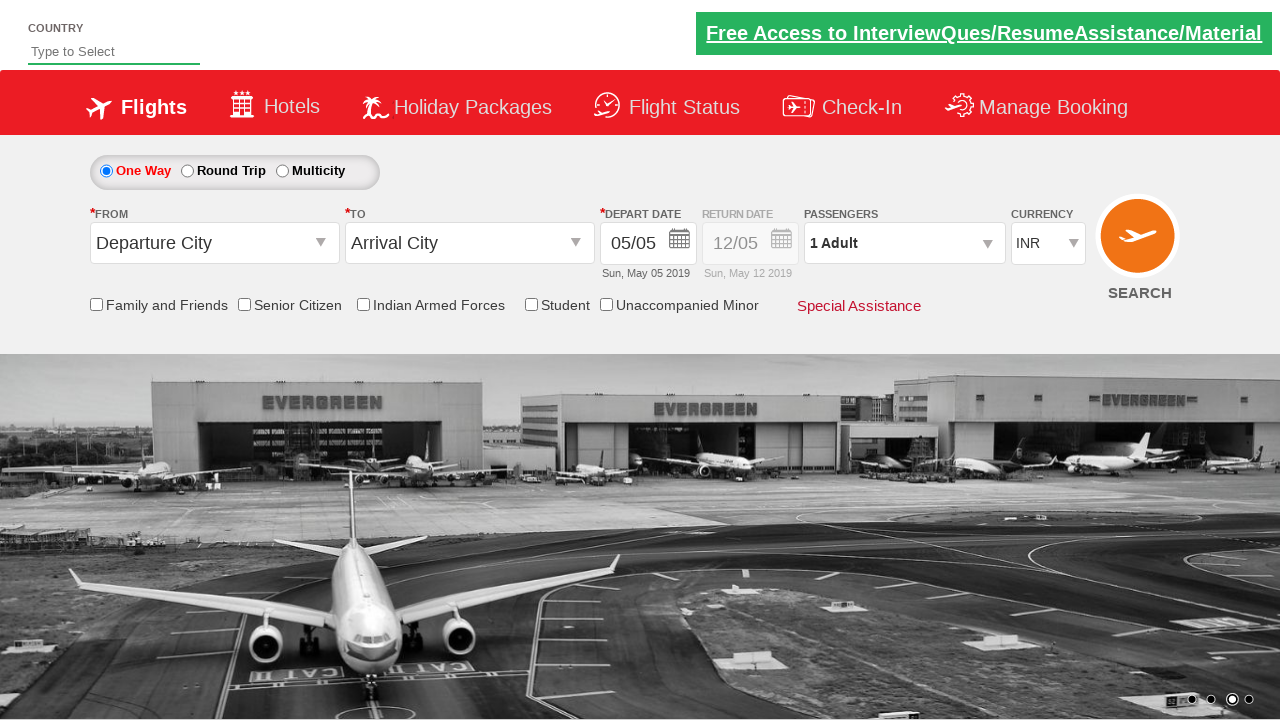